Tests double-click functionality on a dropdown element and verifies that a context menu appears

Starting URL: https://bonigarcia.dev/selenium-webdriver-java/dropdown-menu.html

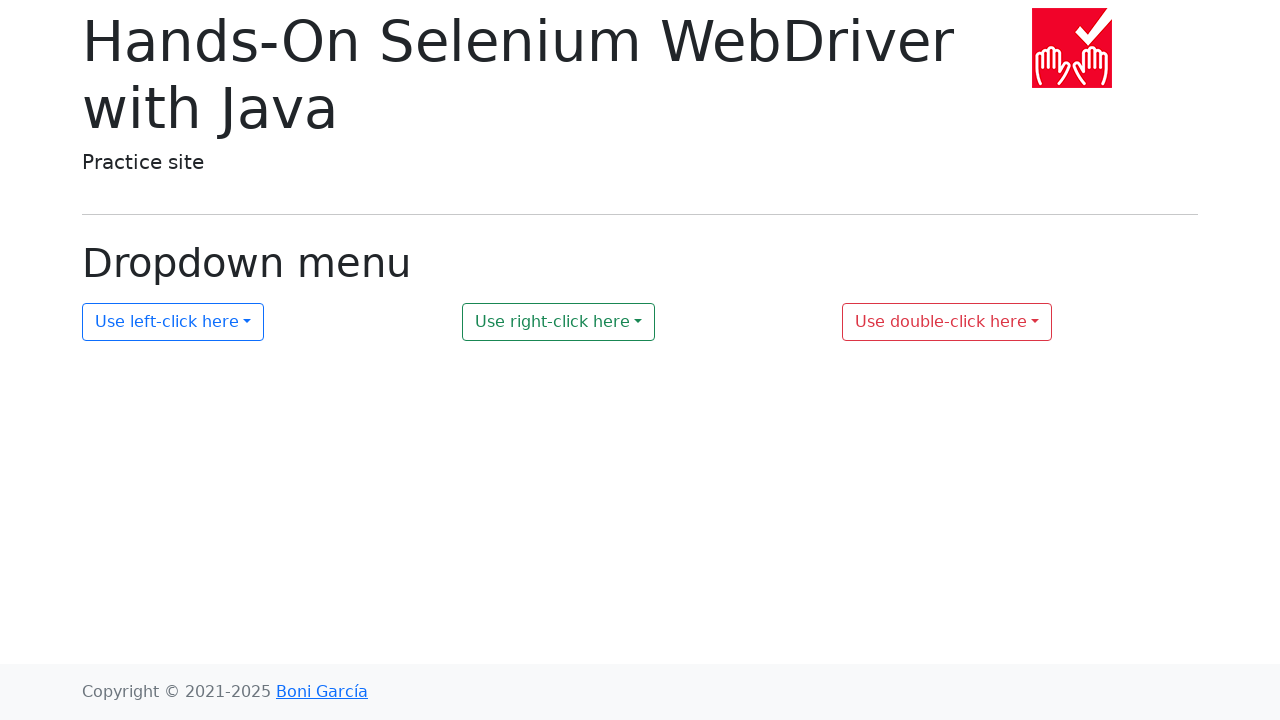

Located dropdown element with id 'my-dropdown-3'
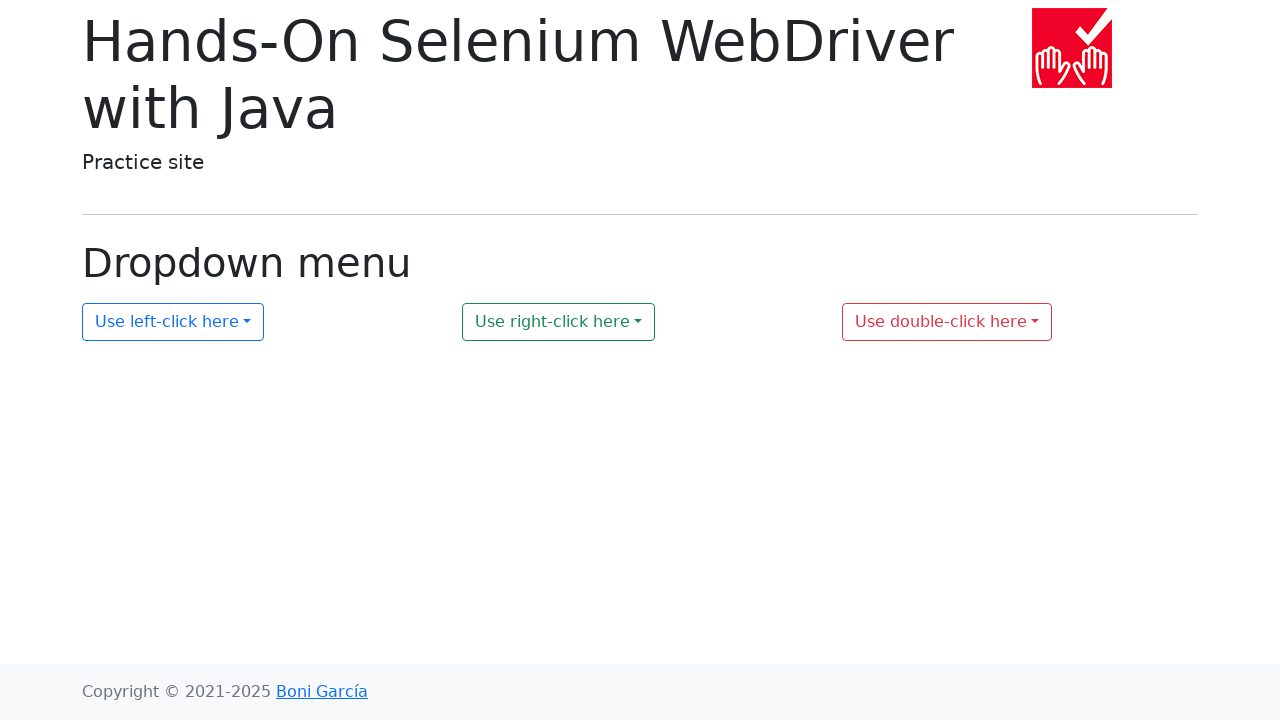

Performed double-click on dropdown element at (947, 322) on #my-dropdown-3
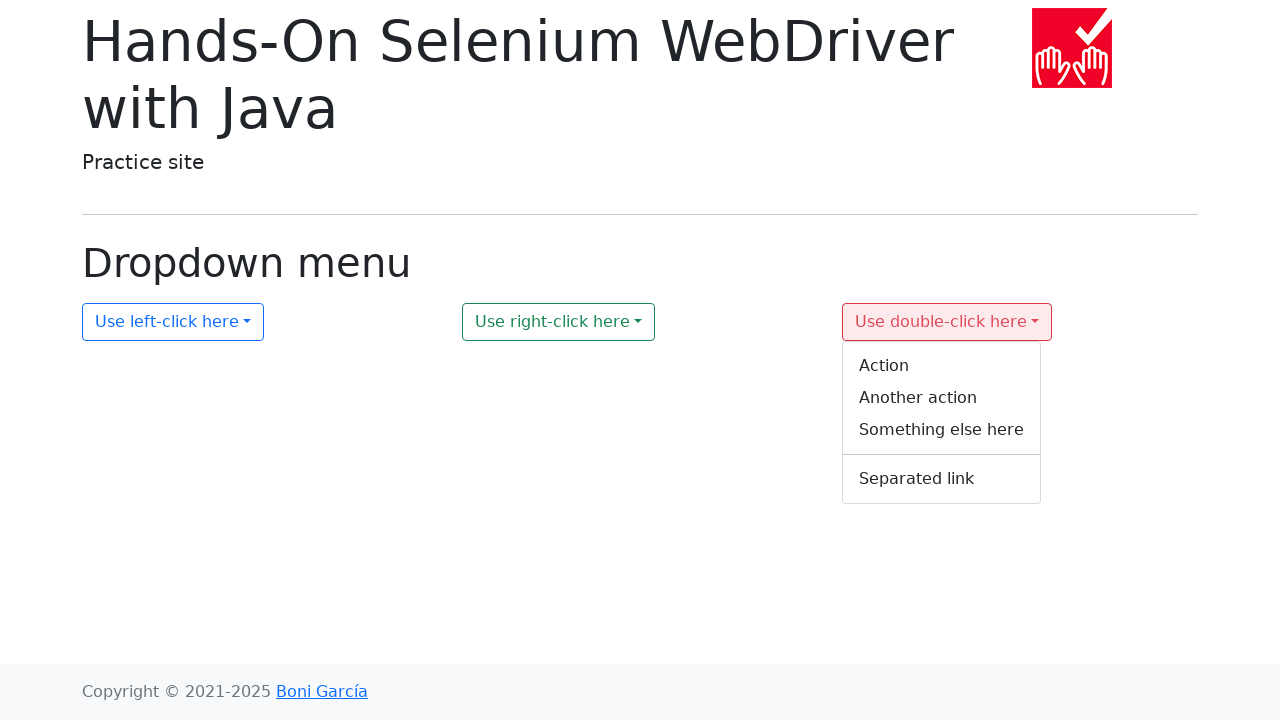

Located context menu element with id 'context-menu-3'
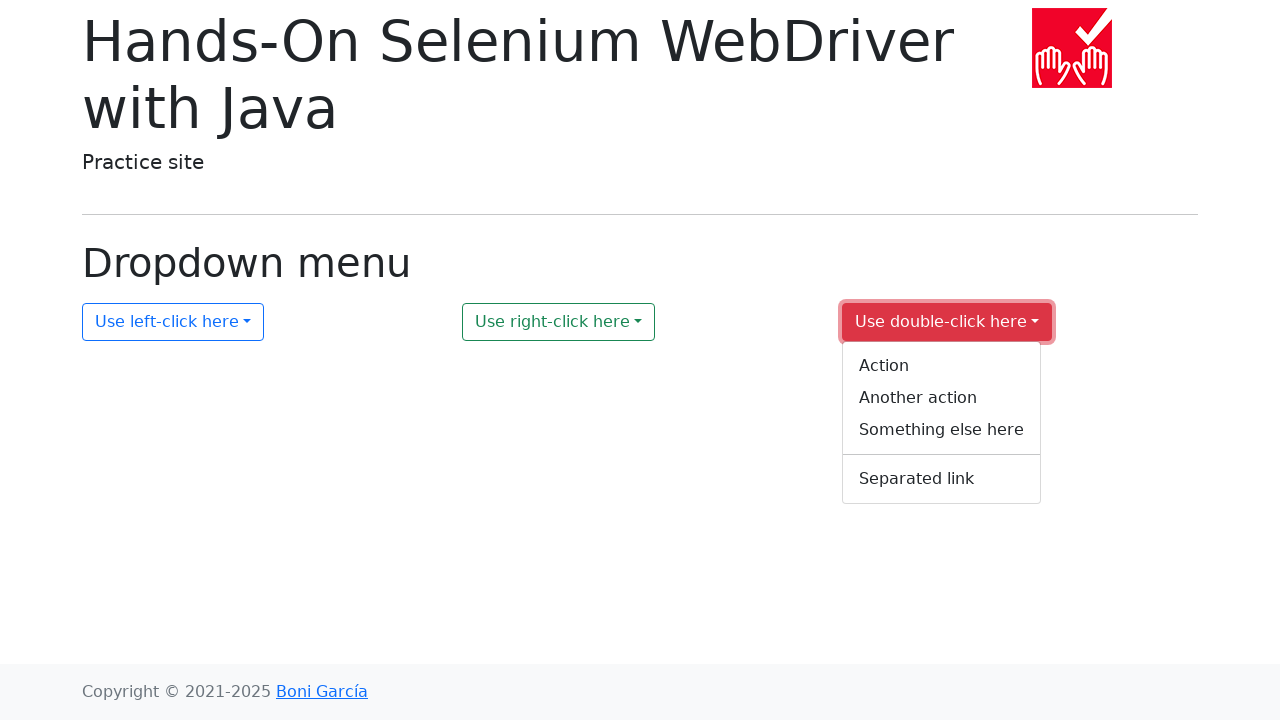

Context menu appeared and is now visible
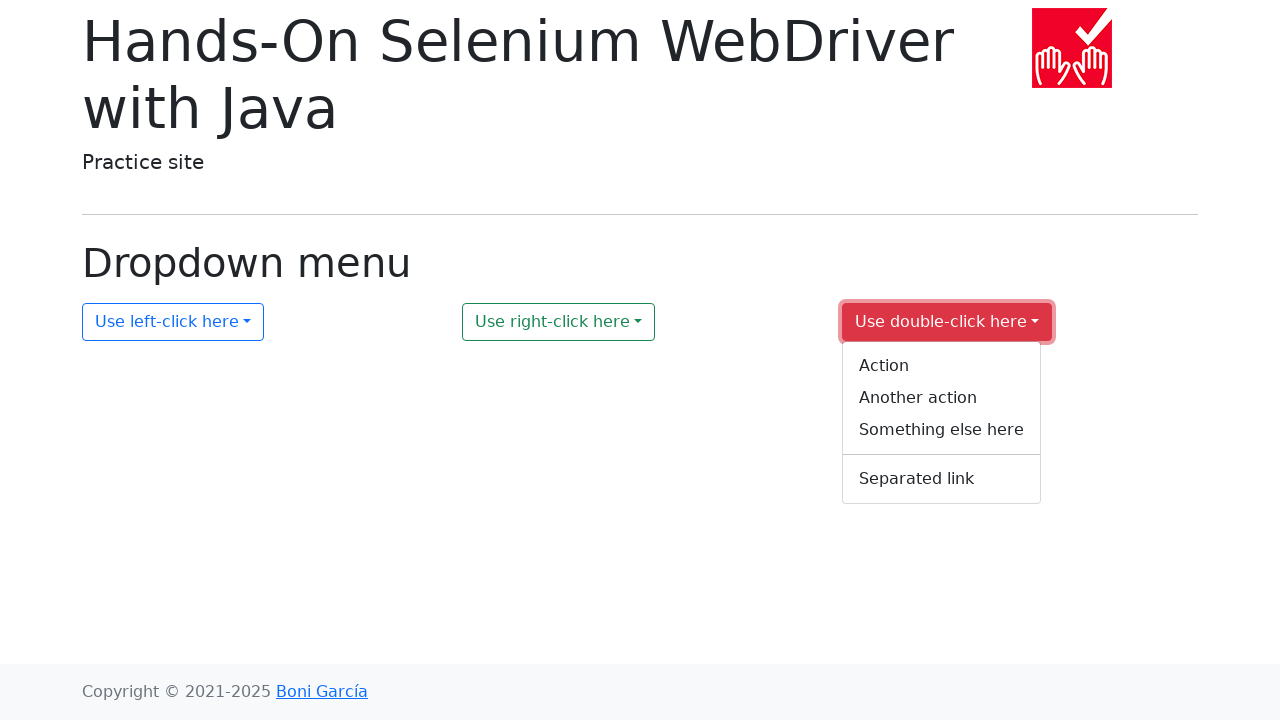

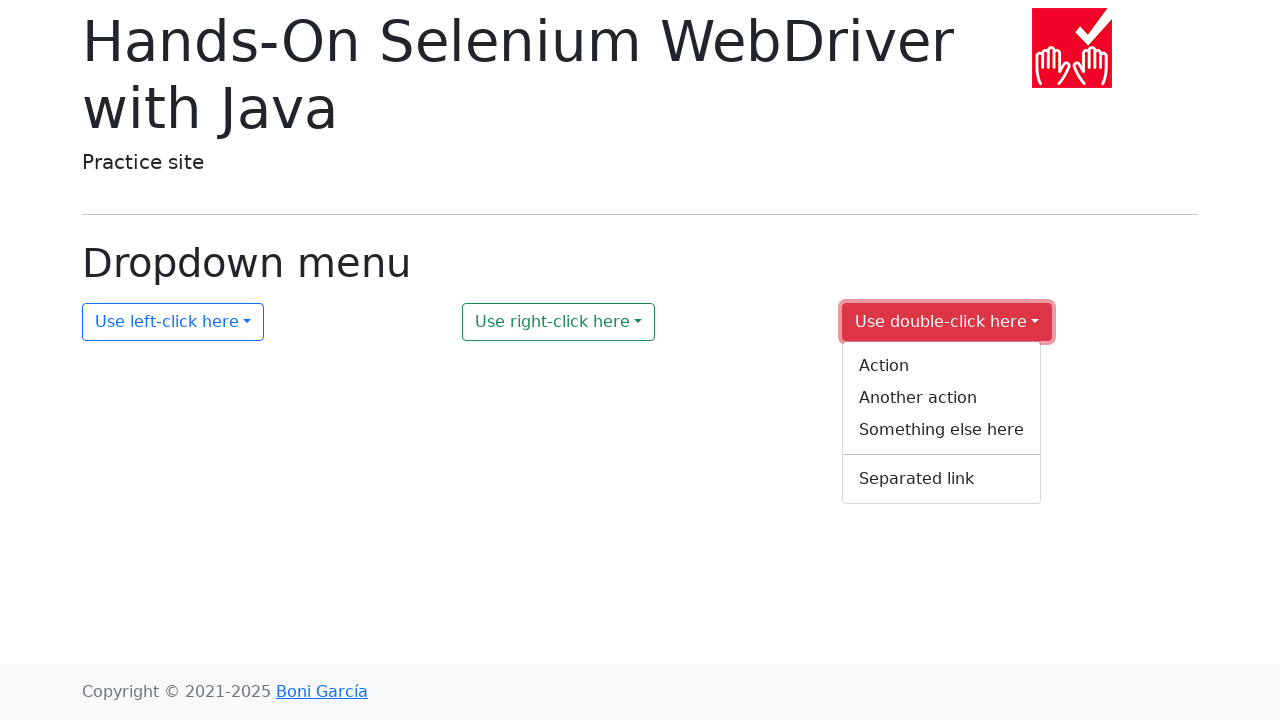